Tests infinite scroll functionality on Toutiao by scrolling to the bottom of the page multiple times to load more content

Starting URL: https://www.toutiao.com/

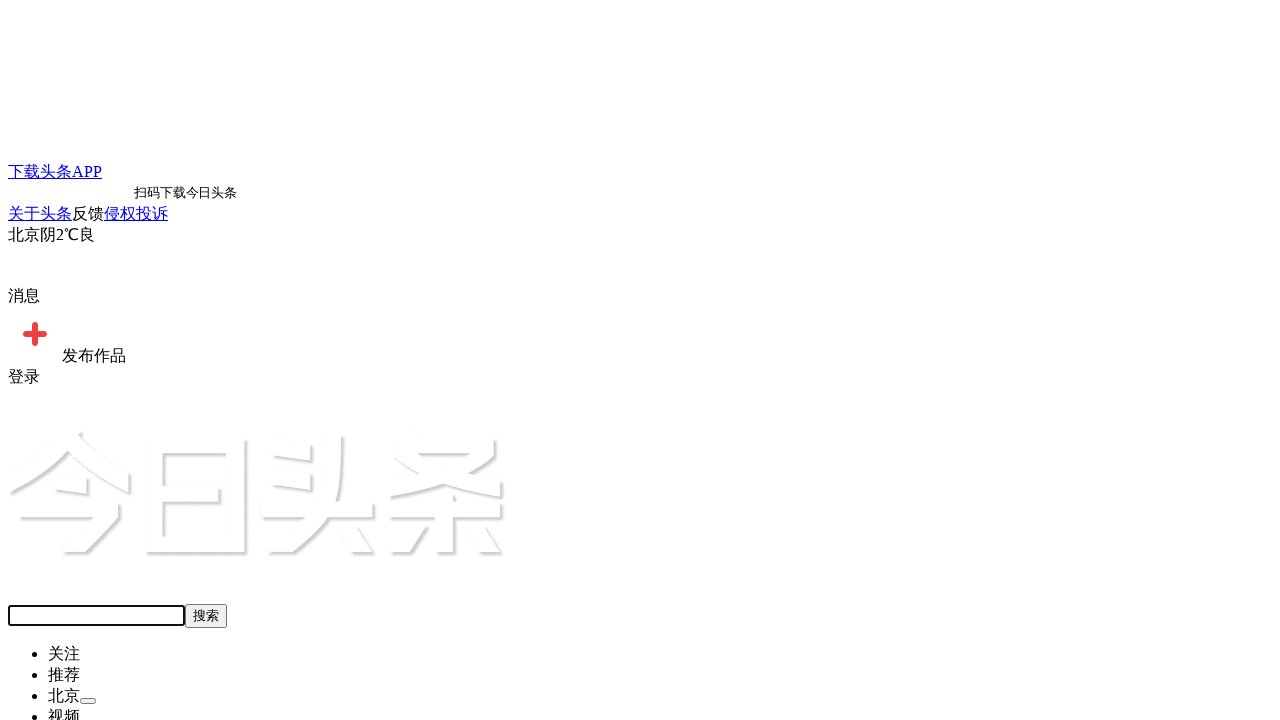

Scrolled to bottom of page (iteration 1/5)
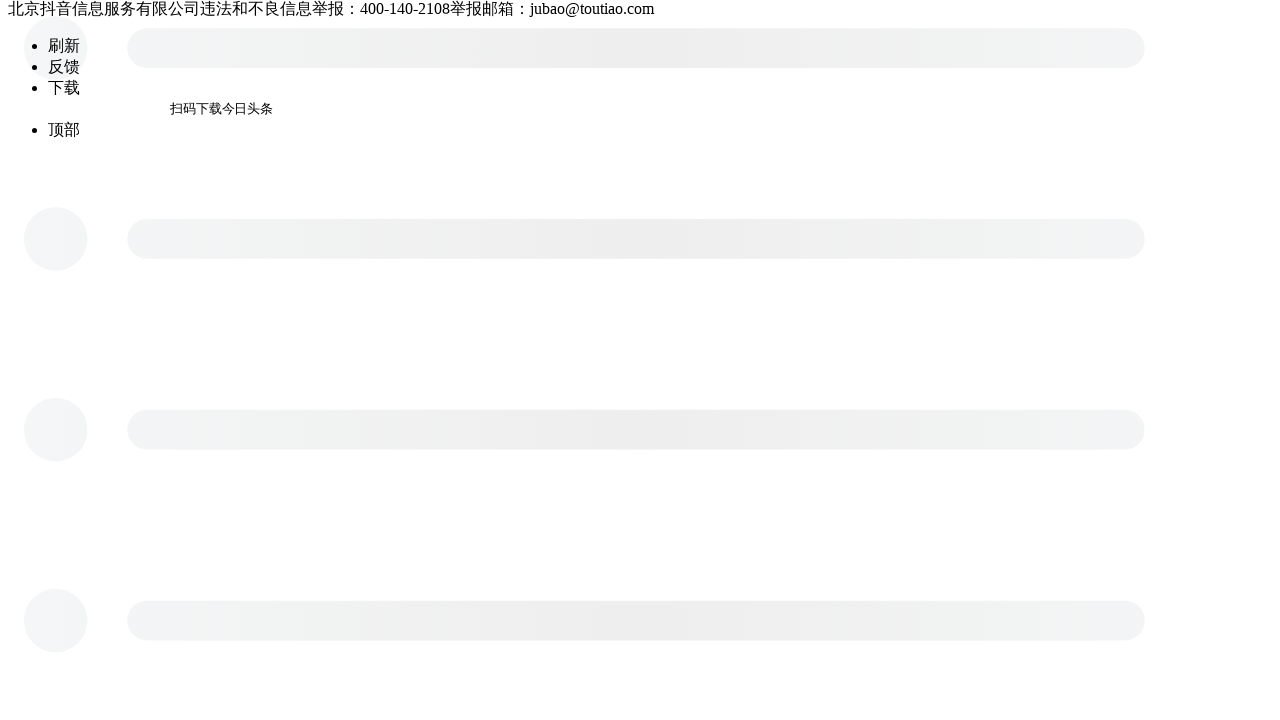

Waited 2 seconds for content to load after scroll (iteration 1/5)
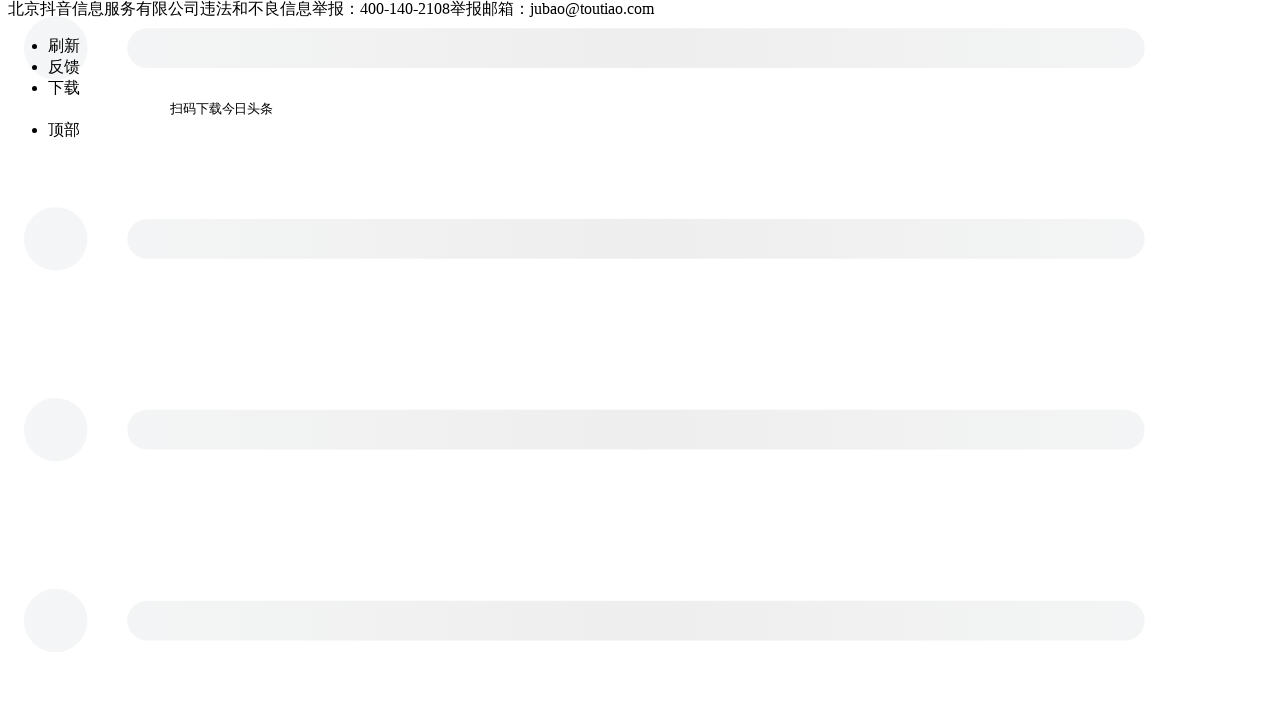

Scrolled to bottom of page (iteration 2/5)
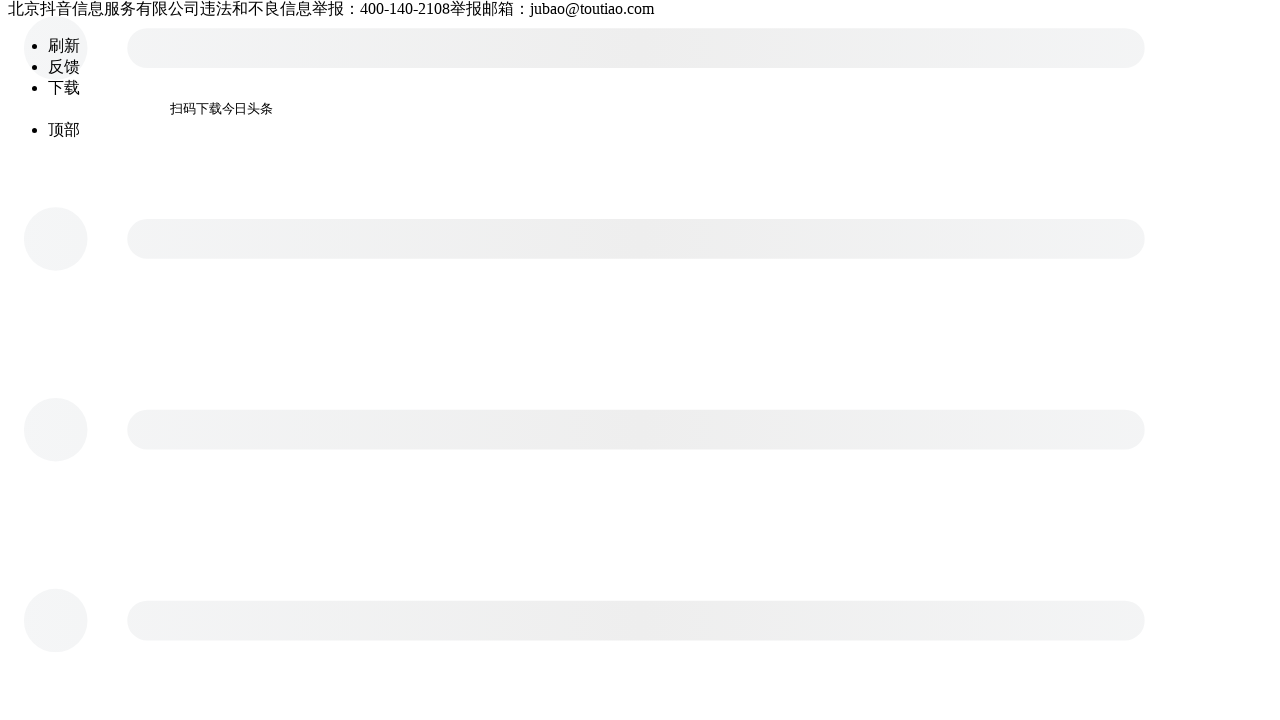

Waited 2 seconds for content to load after scroll (iteration 2/5)
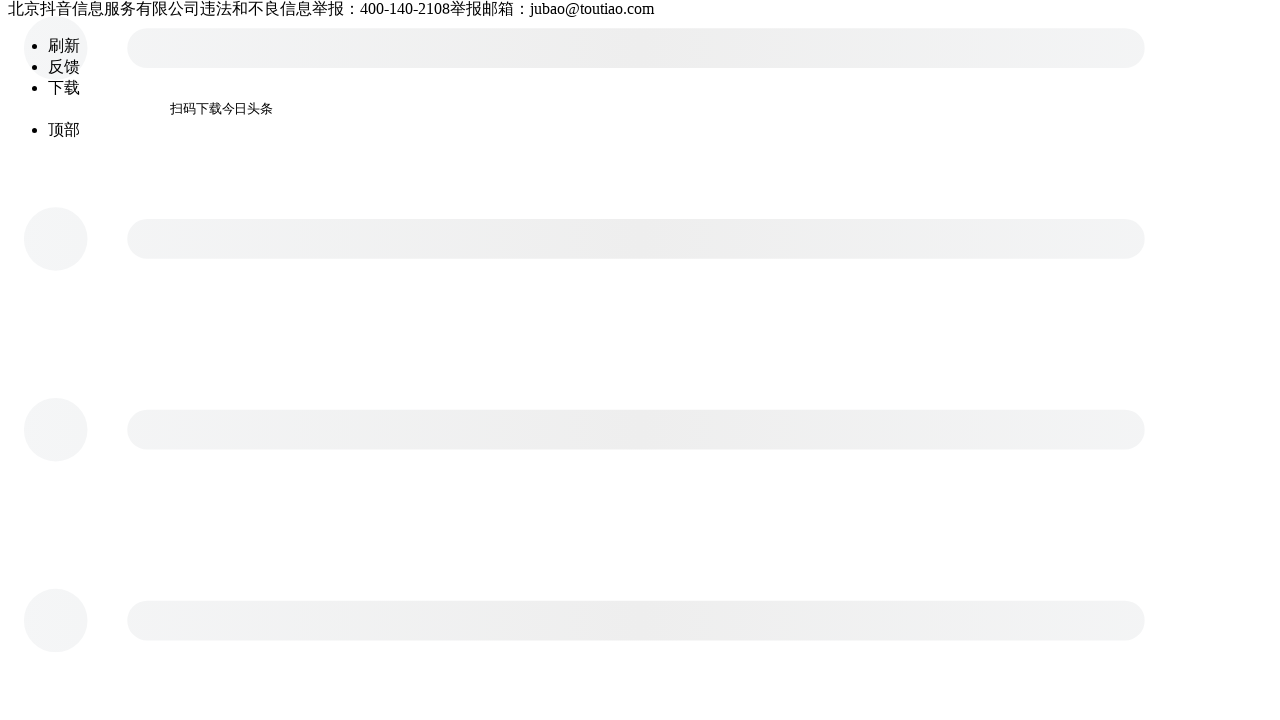

Scrolled to bottom of page (iteration 3/5)
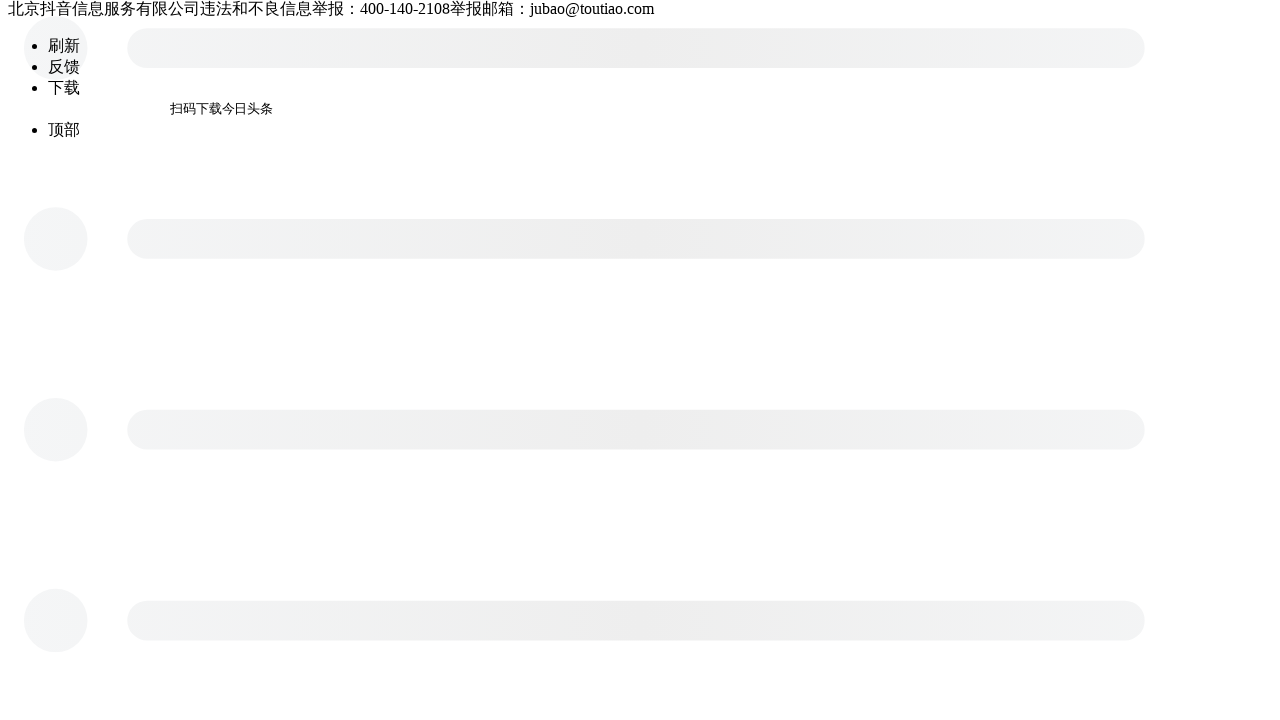

Waited 2 seconds for content to load after scroll (iteration 3/5)
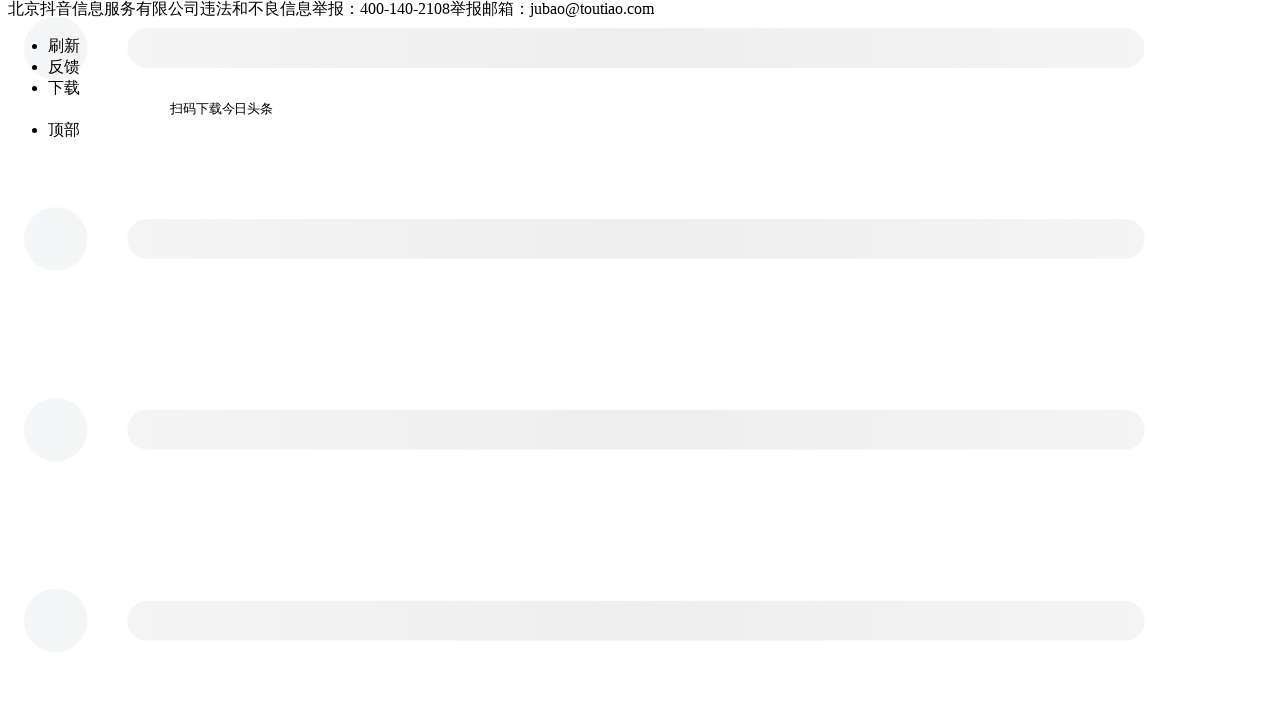

Scrolled to bottom of page (iteration 4/5)
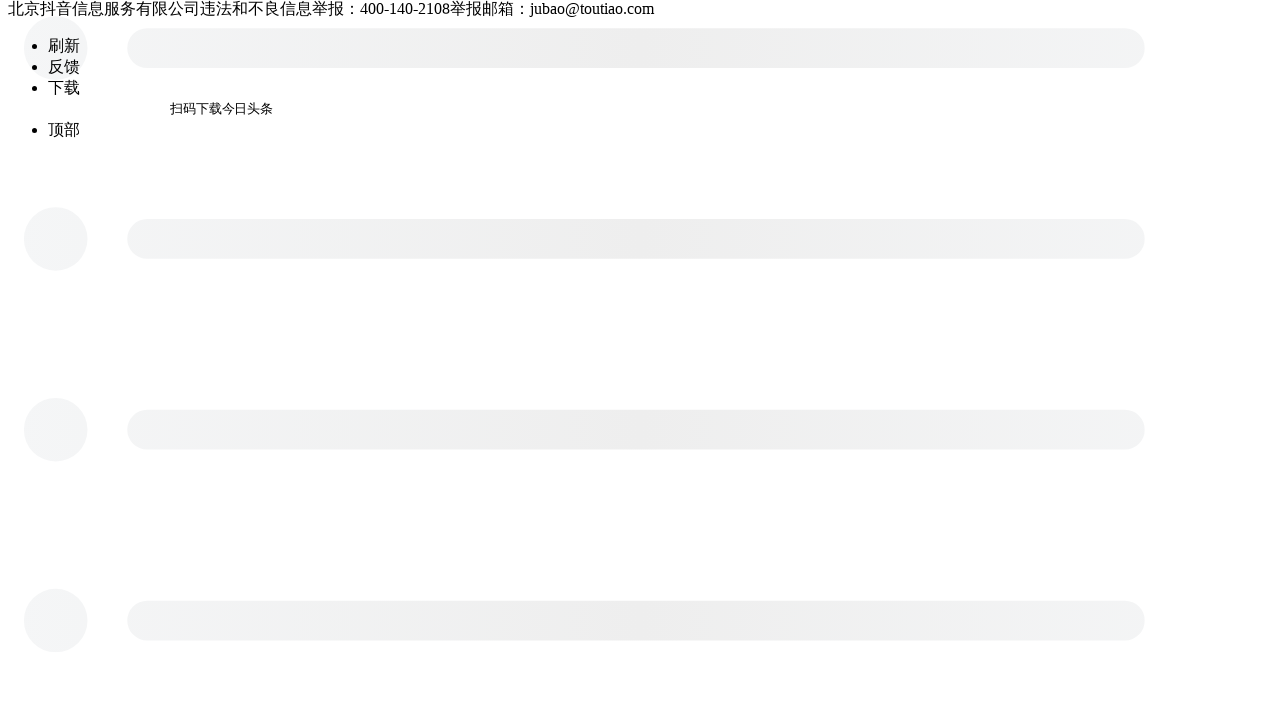

Waited 2 seconds for content to load after scroll (iteration 4/5)
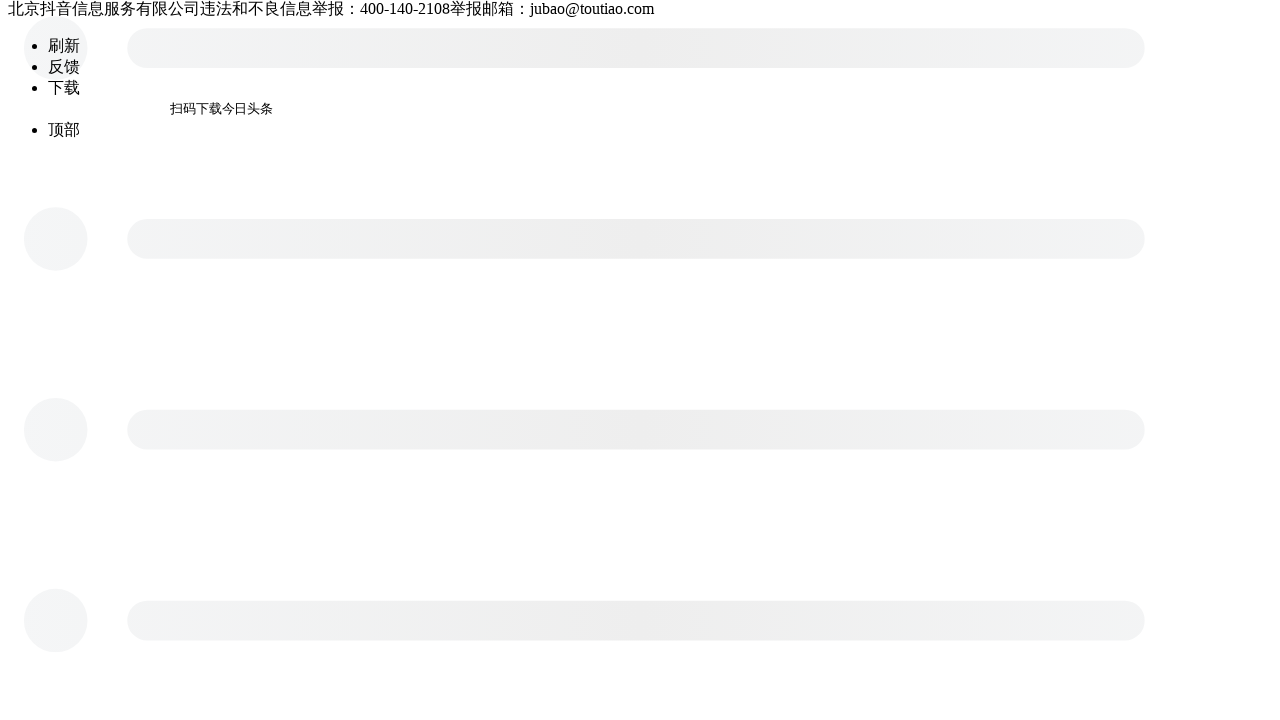

Scrolled to bottom of page (iteration 5/5)
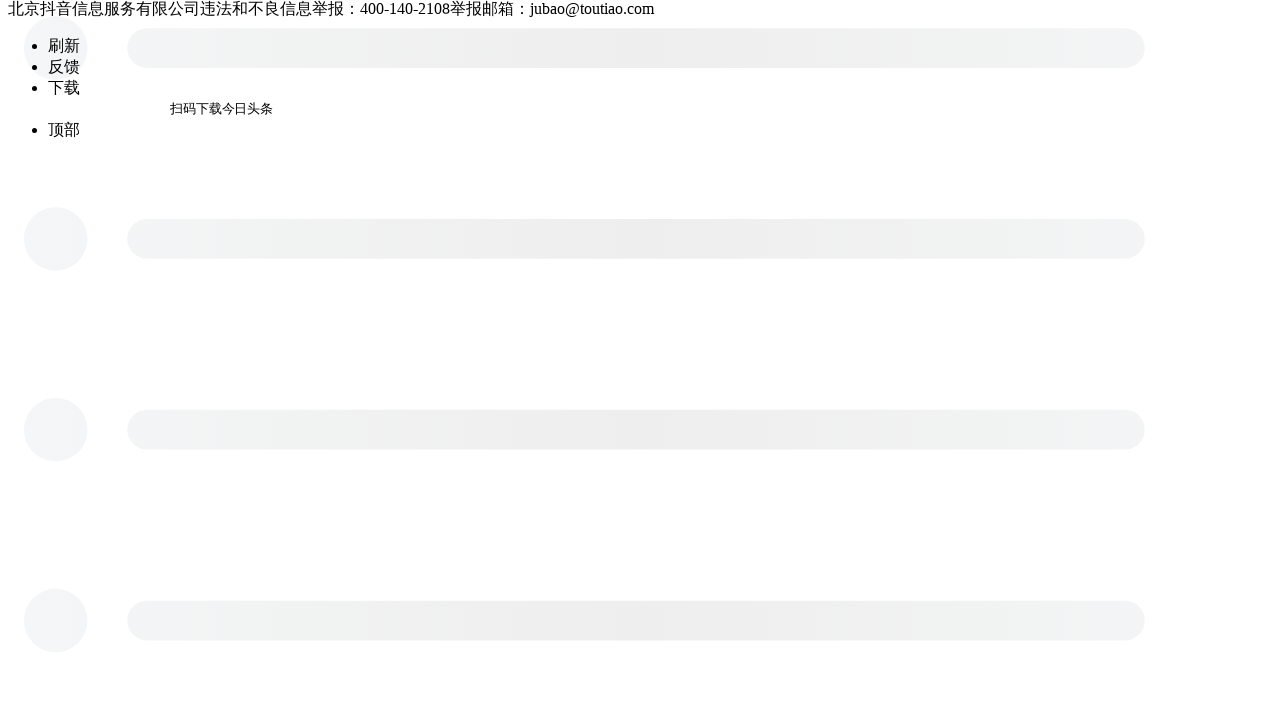

Waited 2 seconds for content to load after scroll (iteration 5/5)
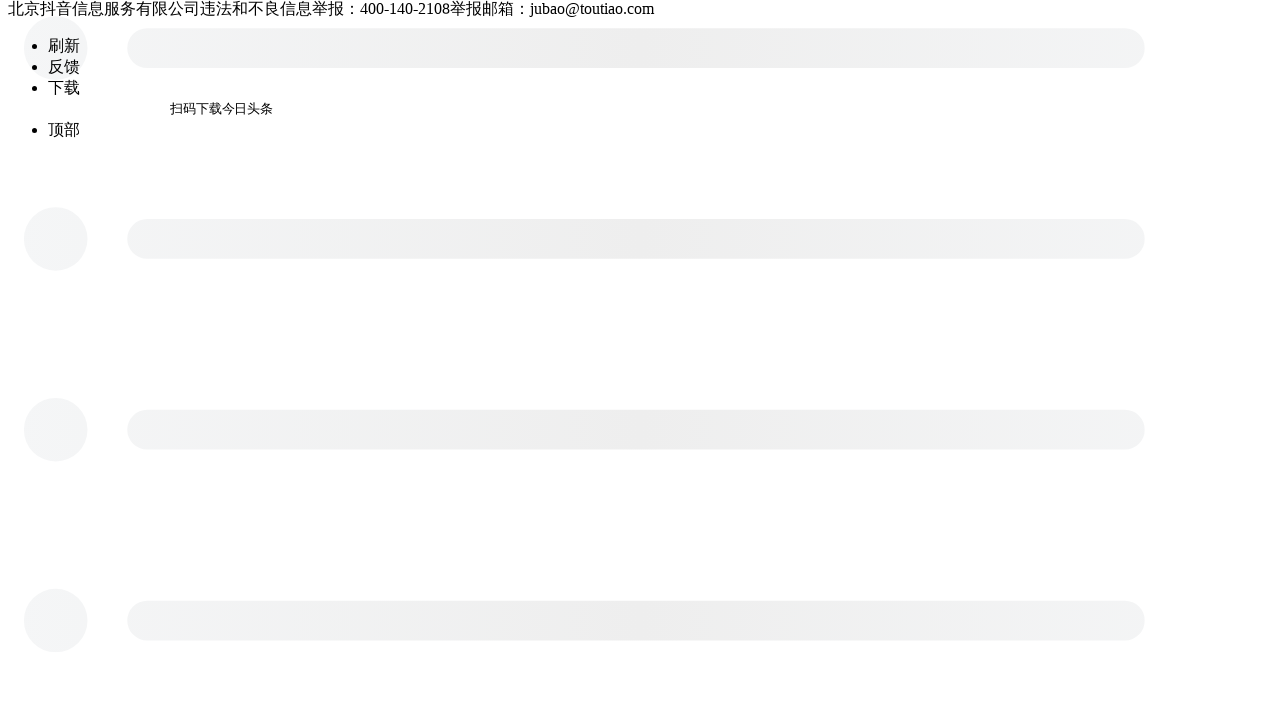

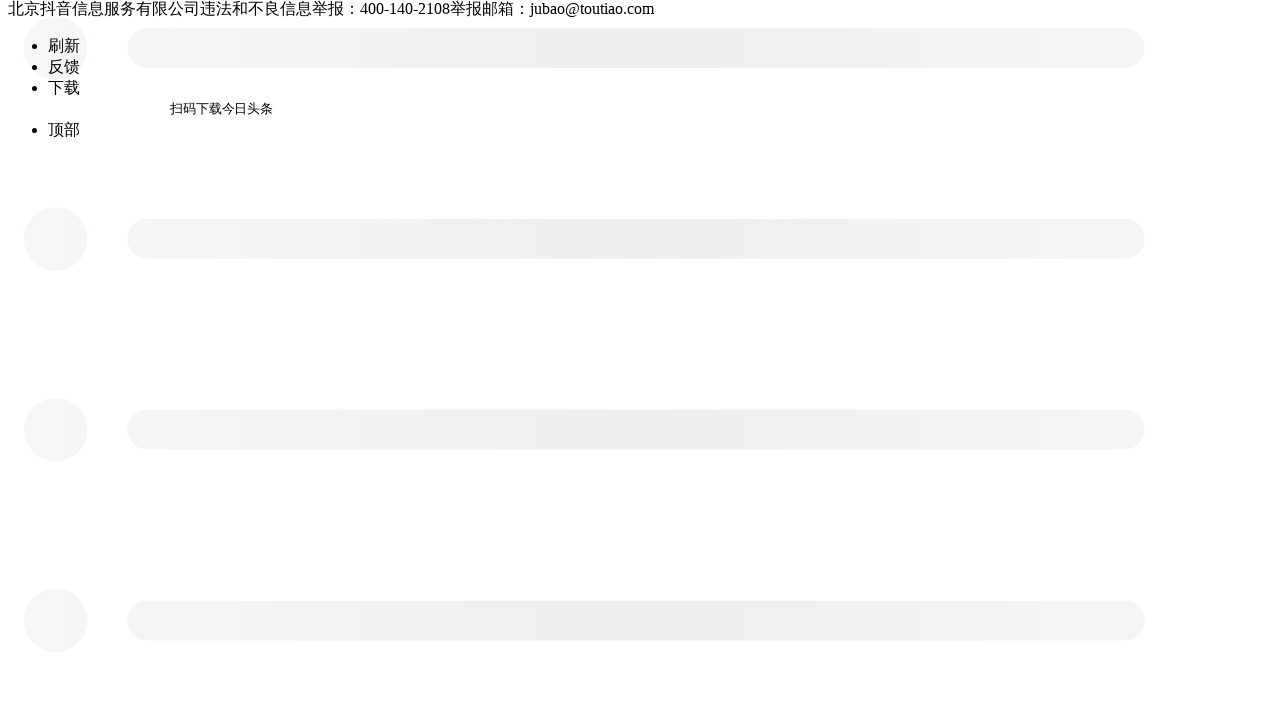